Automates the HLA haplotype statistics lookup form on haplostats.org by clearing population selection, selecting a specific population, choosing a haplotype loci option from dropdown, filling in HLA type values, and submitting the form to view results.

Starting URL: https://www.haplostats.org/haplostats

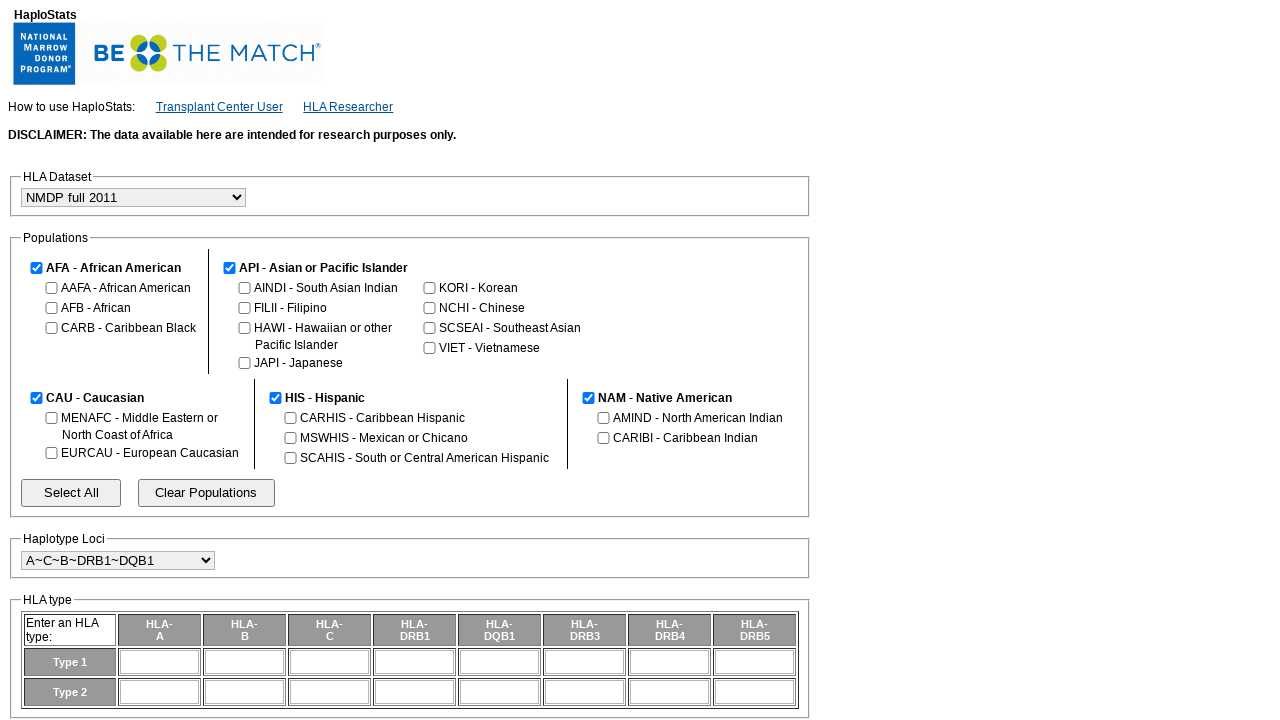

Population selection clear button became visible
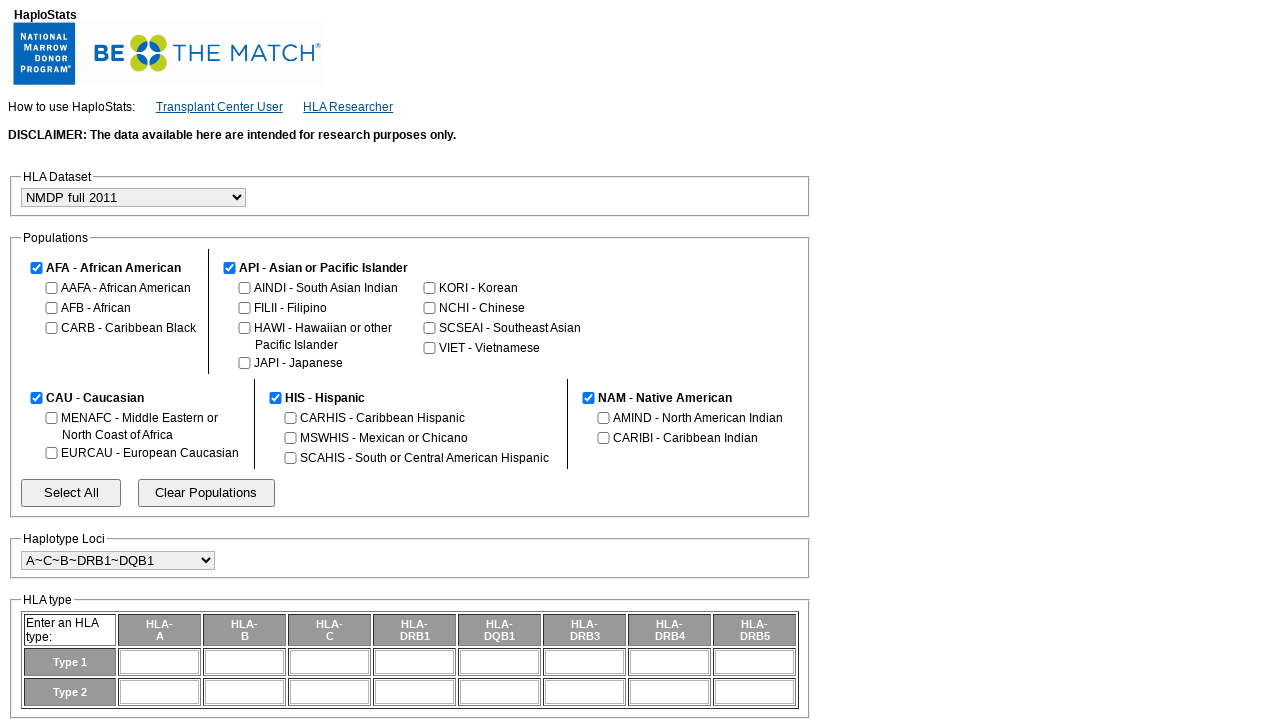

Clicked clear button to reset population selection at (206, 493) on .popButton2
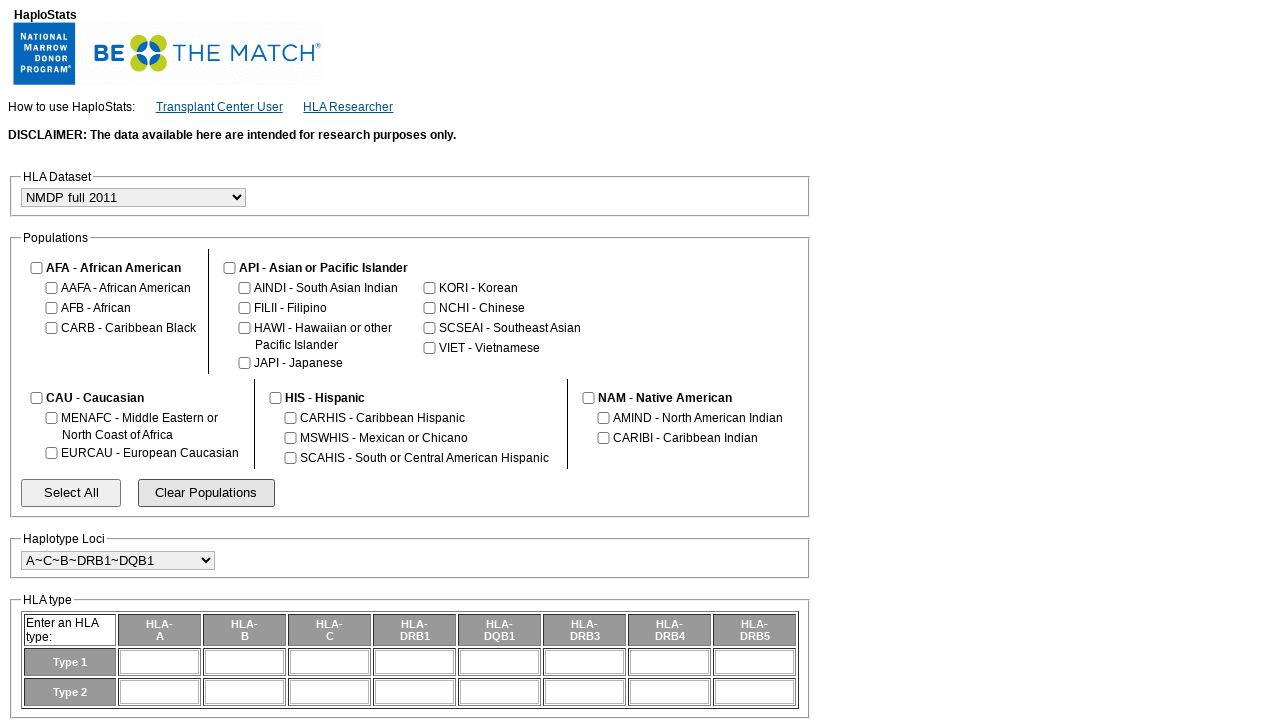

CAU population checkbox became visible
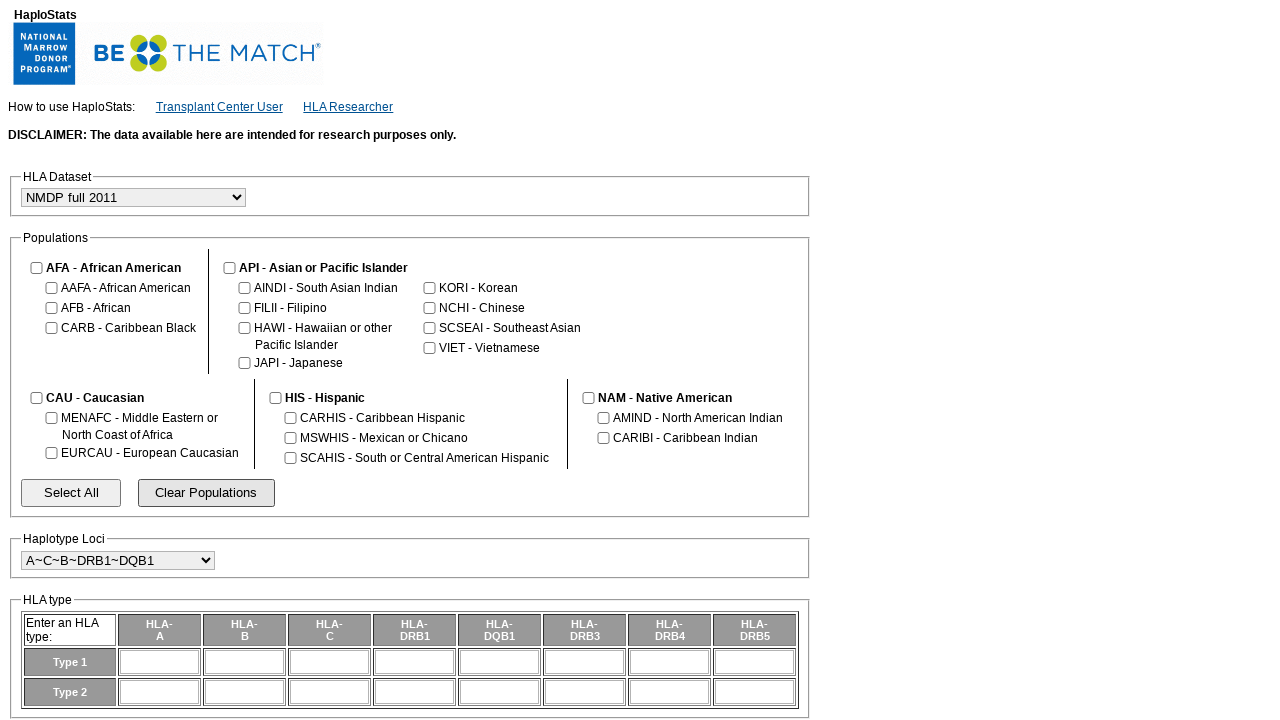

Selected Caucasian (CAU) population checkbox at (36, 398) on fieldset.criteria input[type='checkbox'][value='CAU']
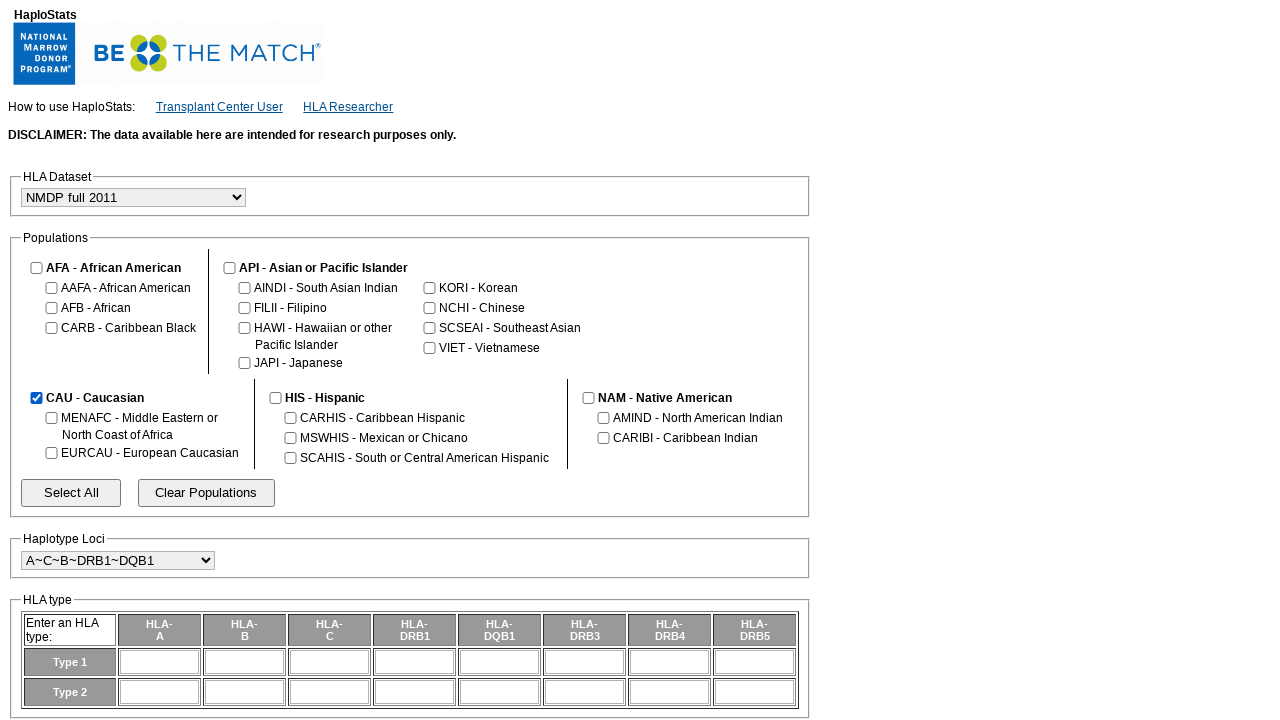

Selected haplotype loci option 'A~C~B~DRBX~DRB1~DQB1' from dropdown on select[name='haplotypeLoci']
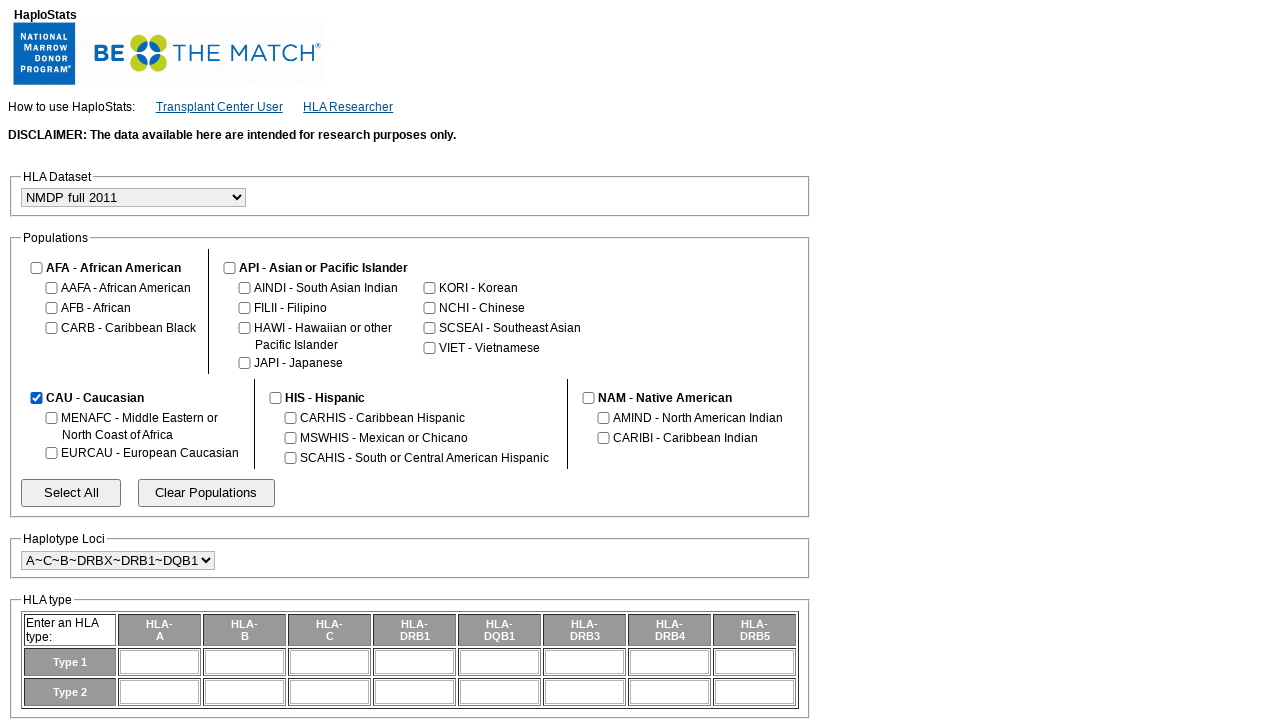

Filled HLA-A1 field with '02:01' on input[name='a1']
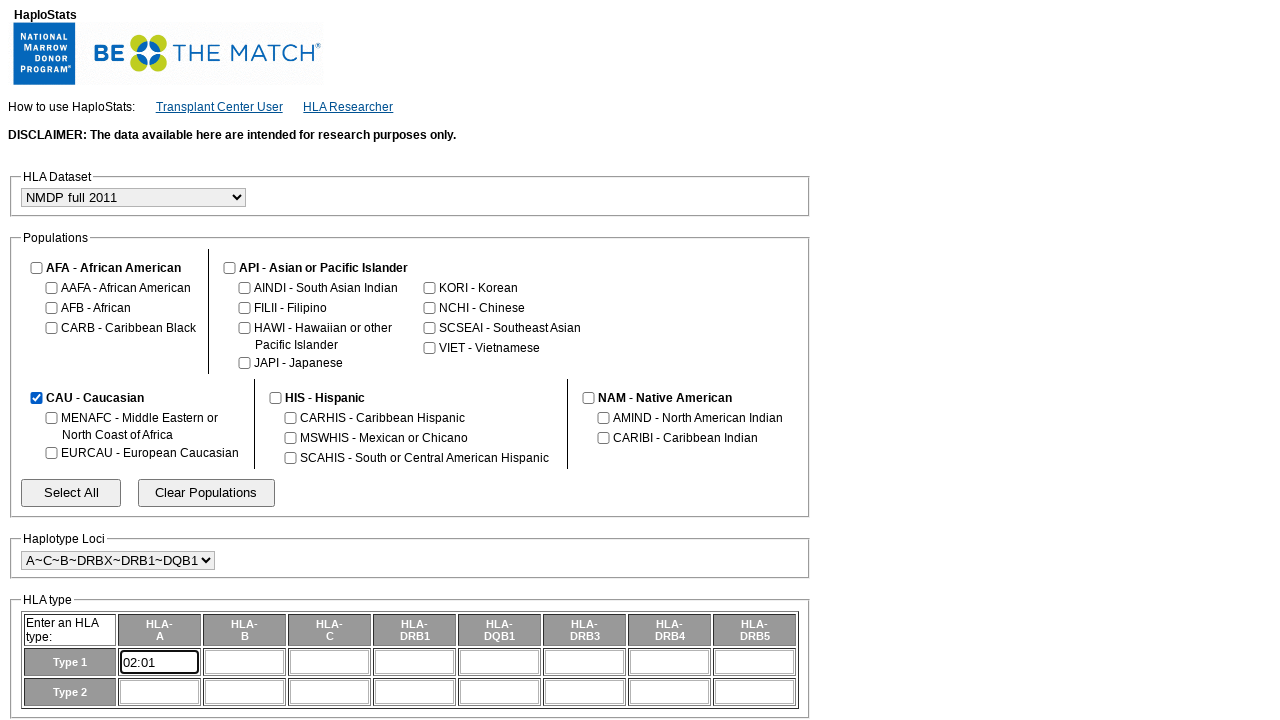

Filled HLA-A2 field with '03:01' on input[name='a2']
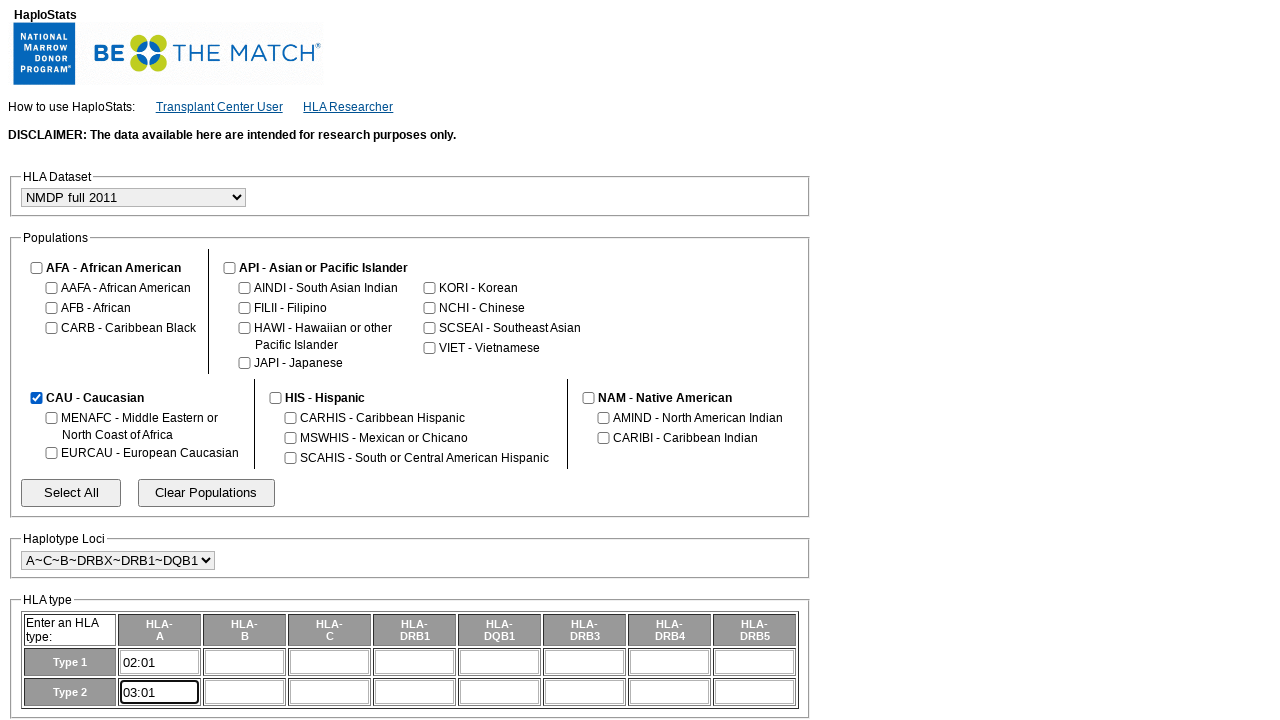

Filled HLA-B1 field with '07:02' on input[name='b1']
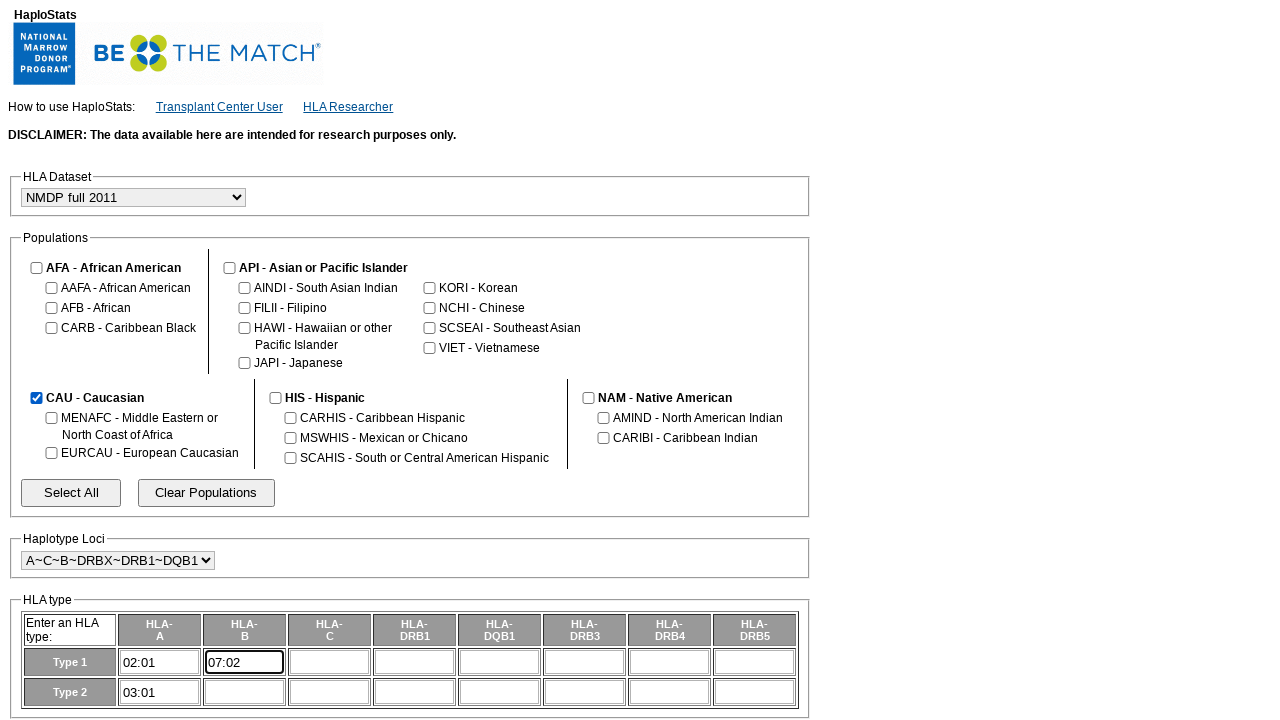

Filled HLA-B2 field with '44:02' on input[name='b2']
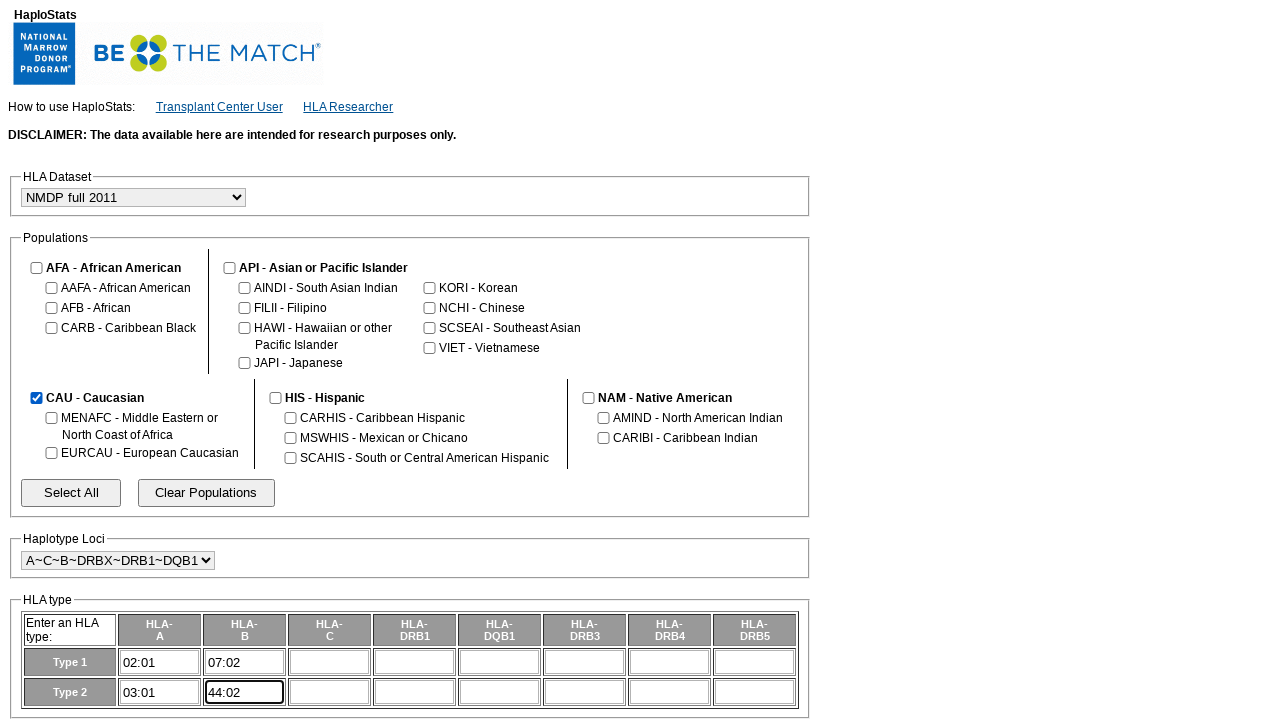

Filled HLA-C1 field with '07:01' on input[name='c1']
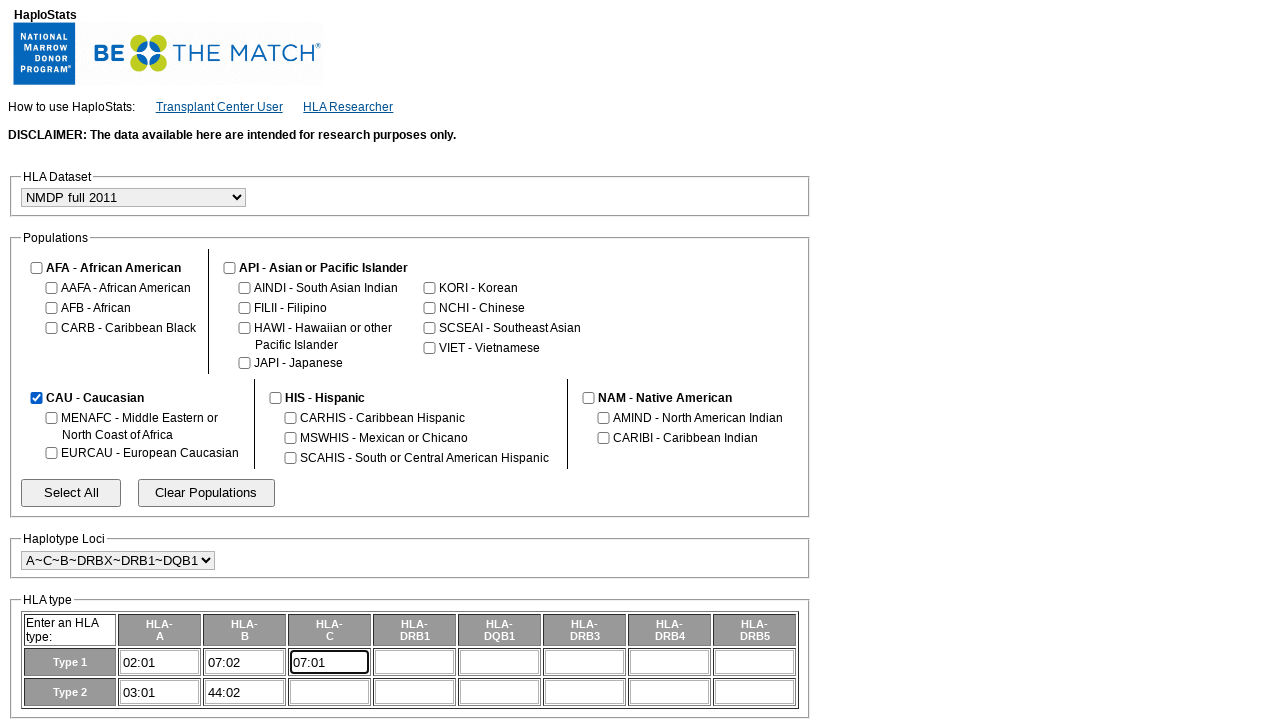

Filled HLA-C2 field with '05:01' on input[name='c2']
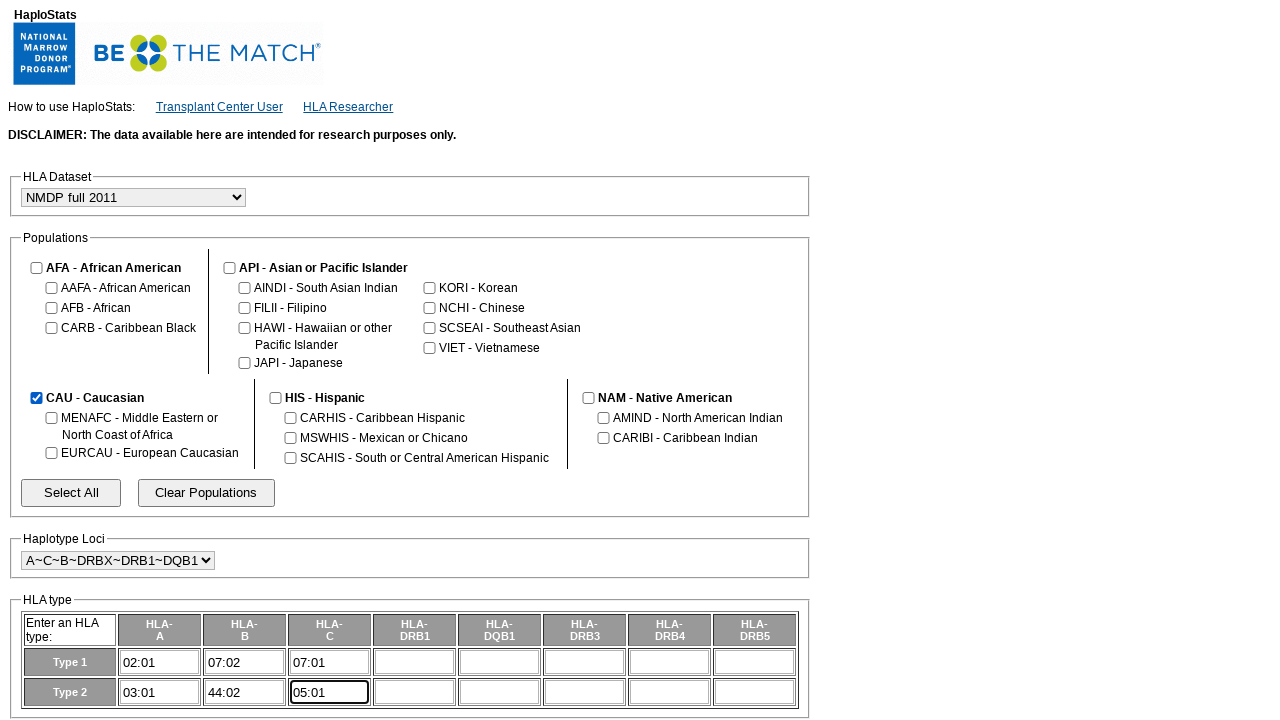

Filled HLA-DRB11 field with '15:01' on input[name='drb11']
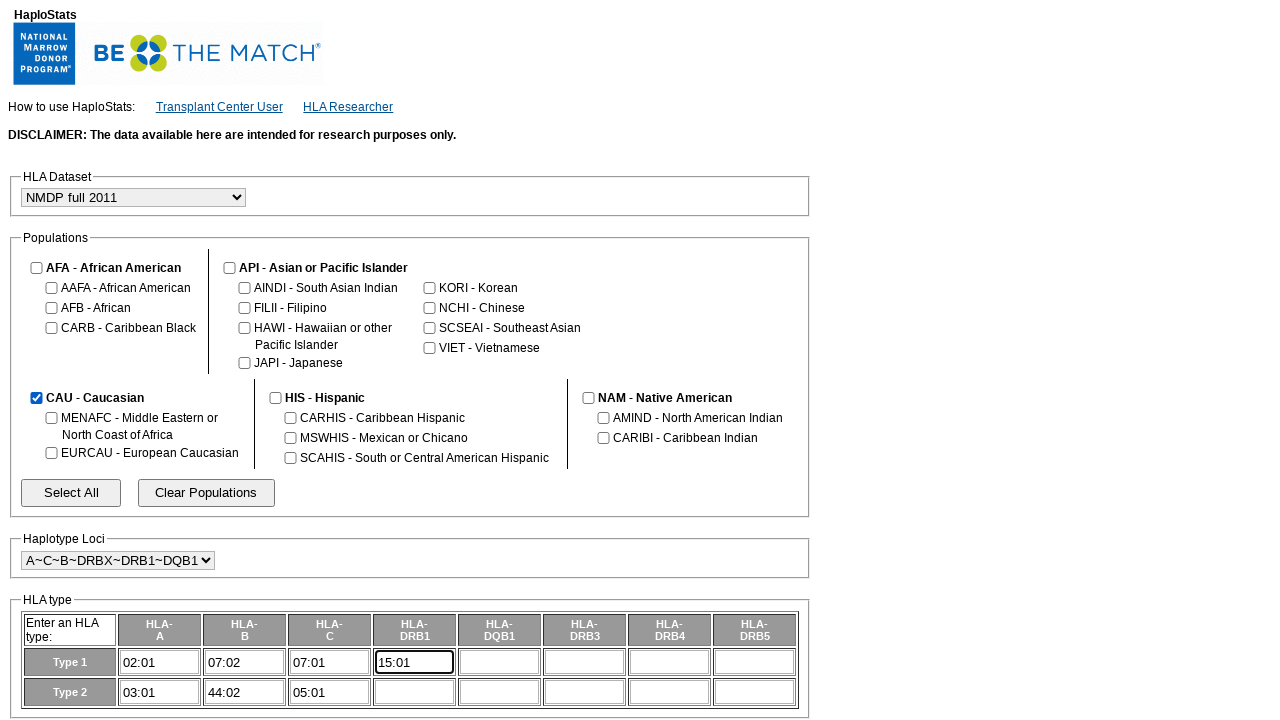

Filled HLA-DRB12 field with '03:01' on input[name='drb12']
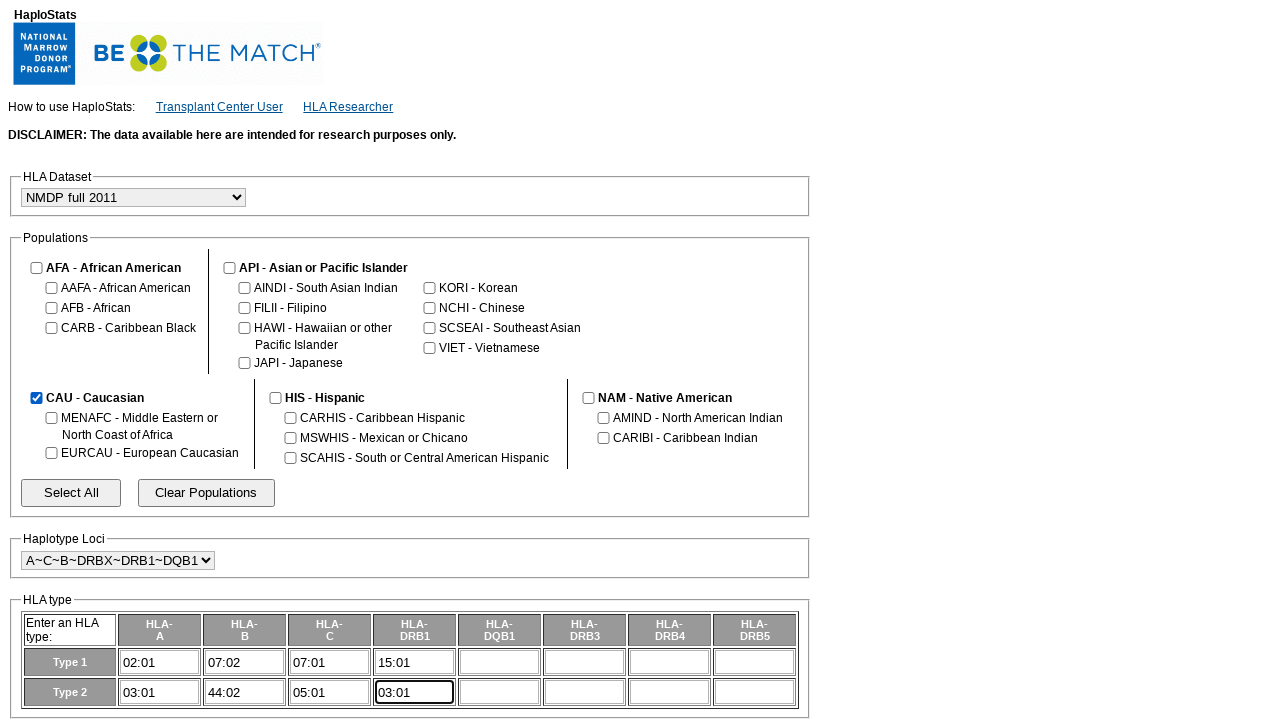

Filled HLA-DQB11 field with '06:02' on input[name='dqb11']
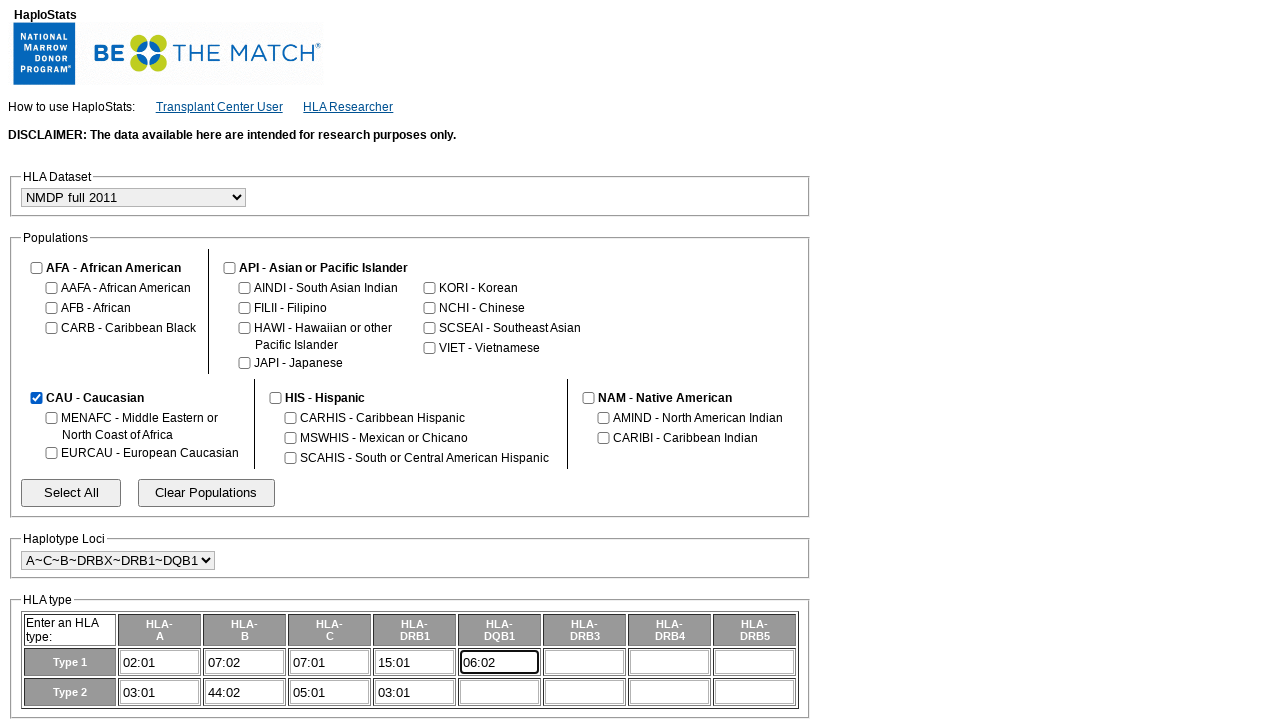

Filled HLA-DQB12 field with '02:01' on input[name='dqb12']
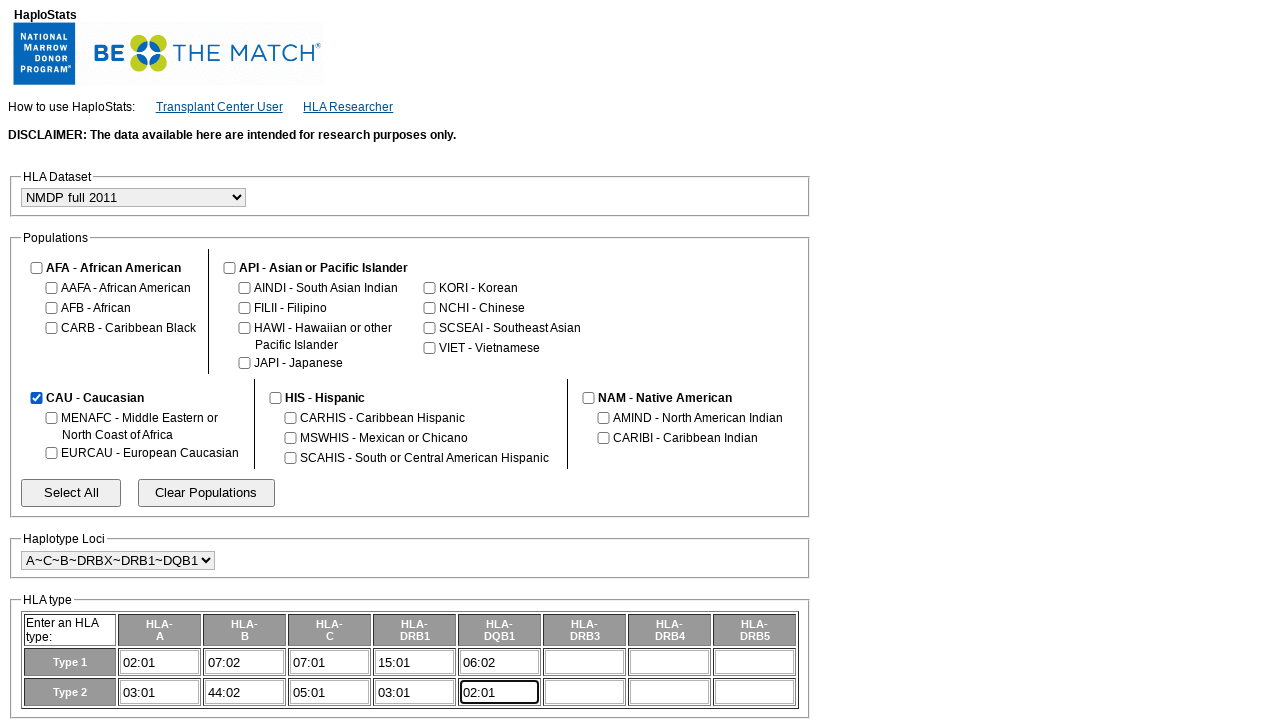

Clicked form submit button at (61, 683) on input[name='_eventId_success']
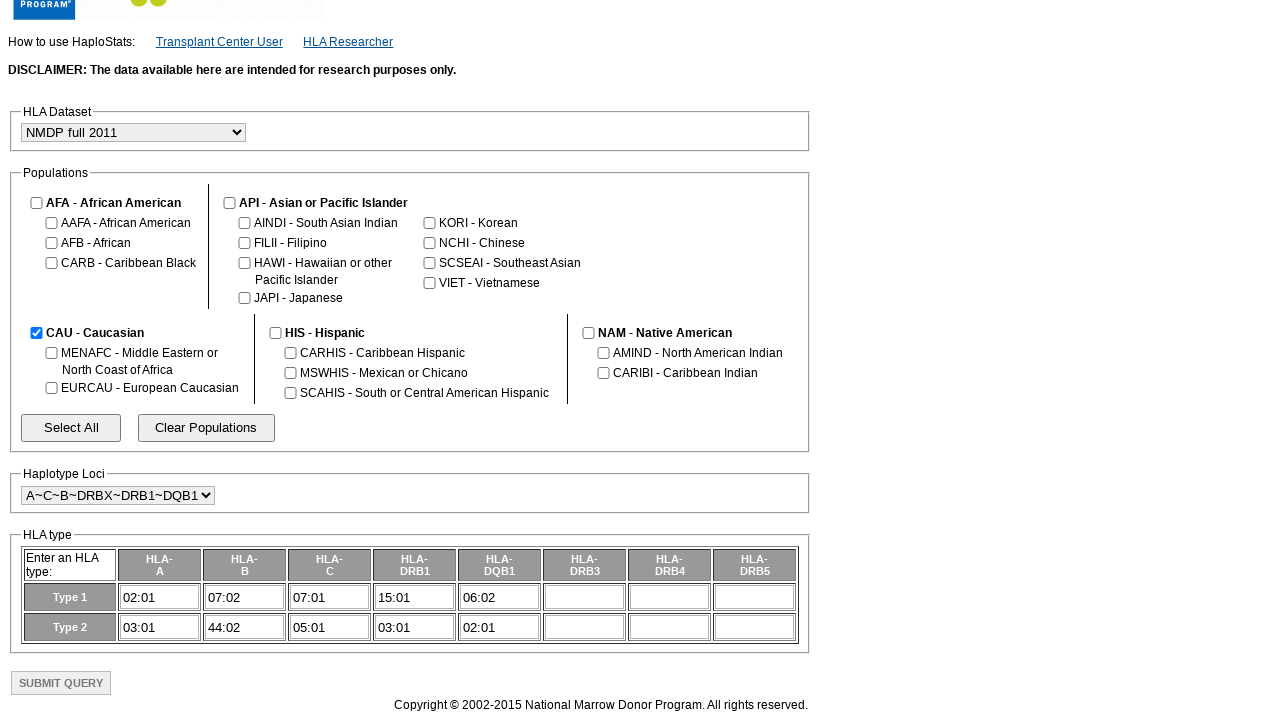

New page/tab opened with results
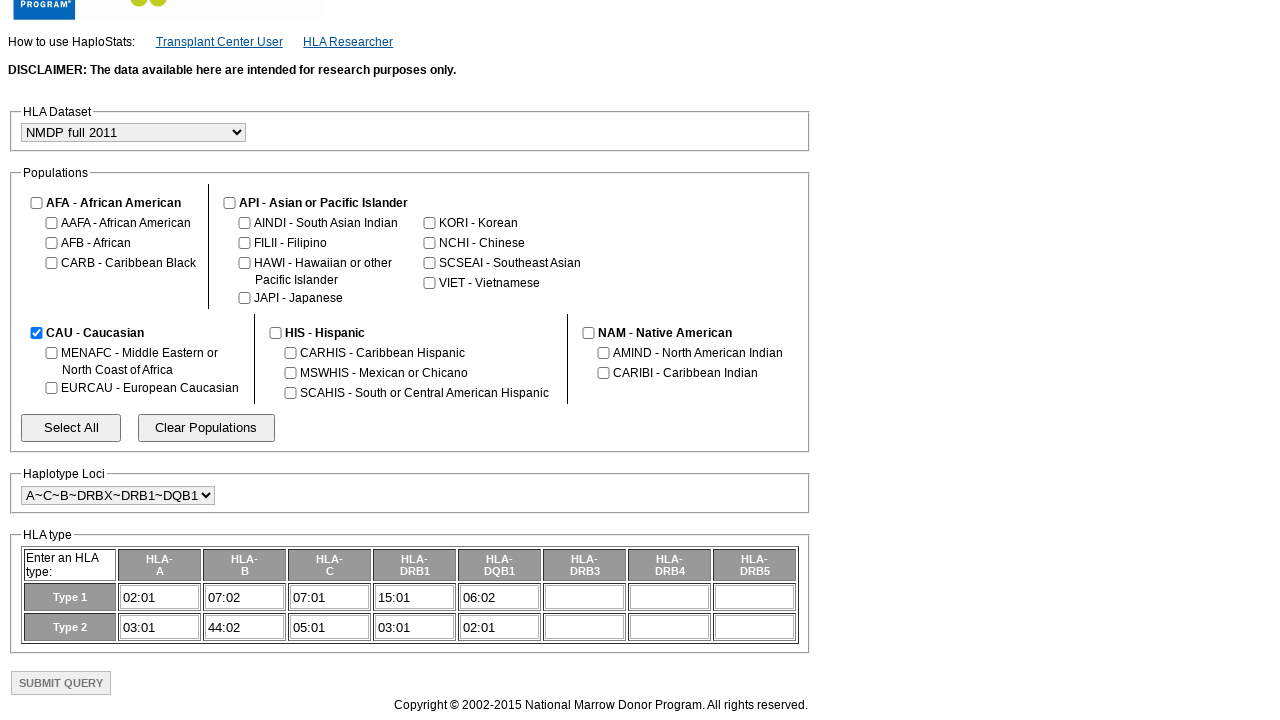

Obtained reference to new results page
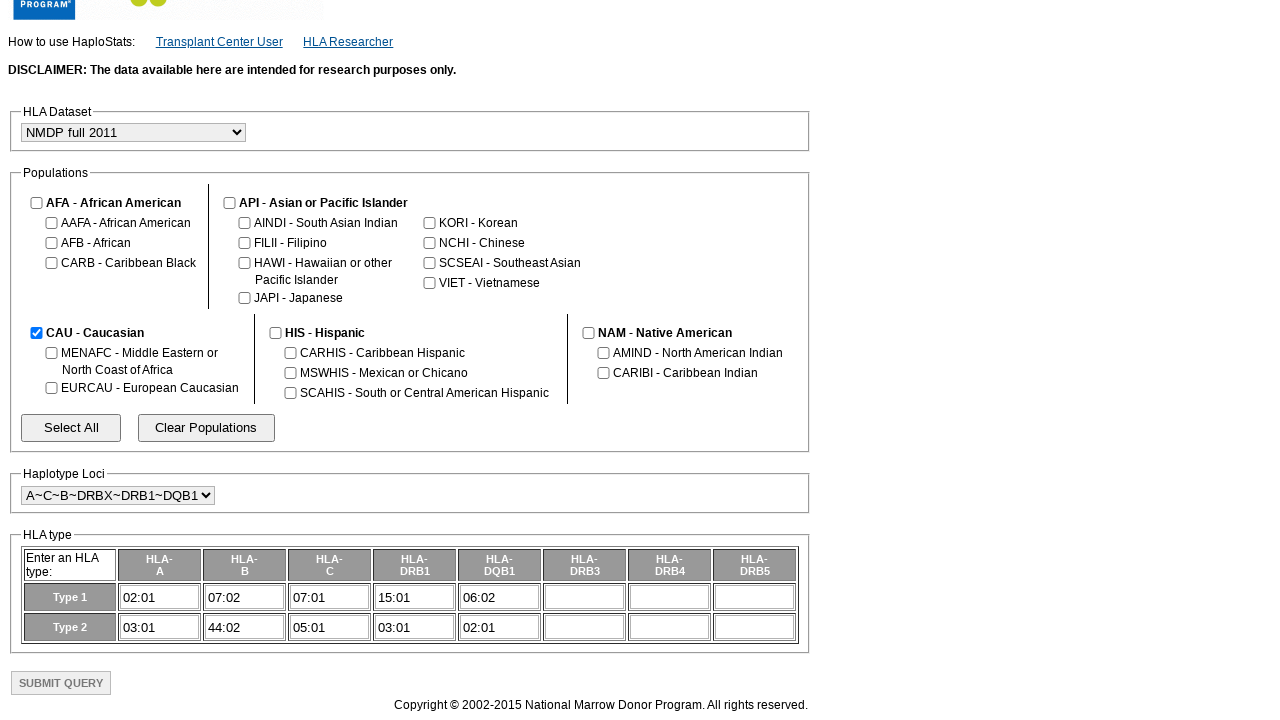

Haplotype statistics results loaded successfully
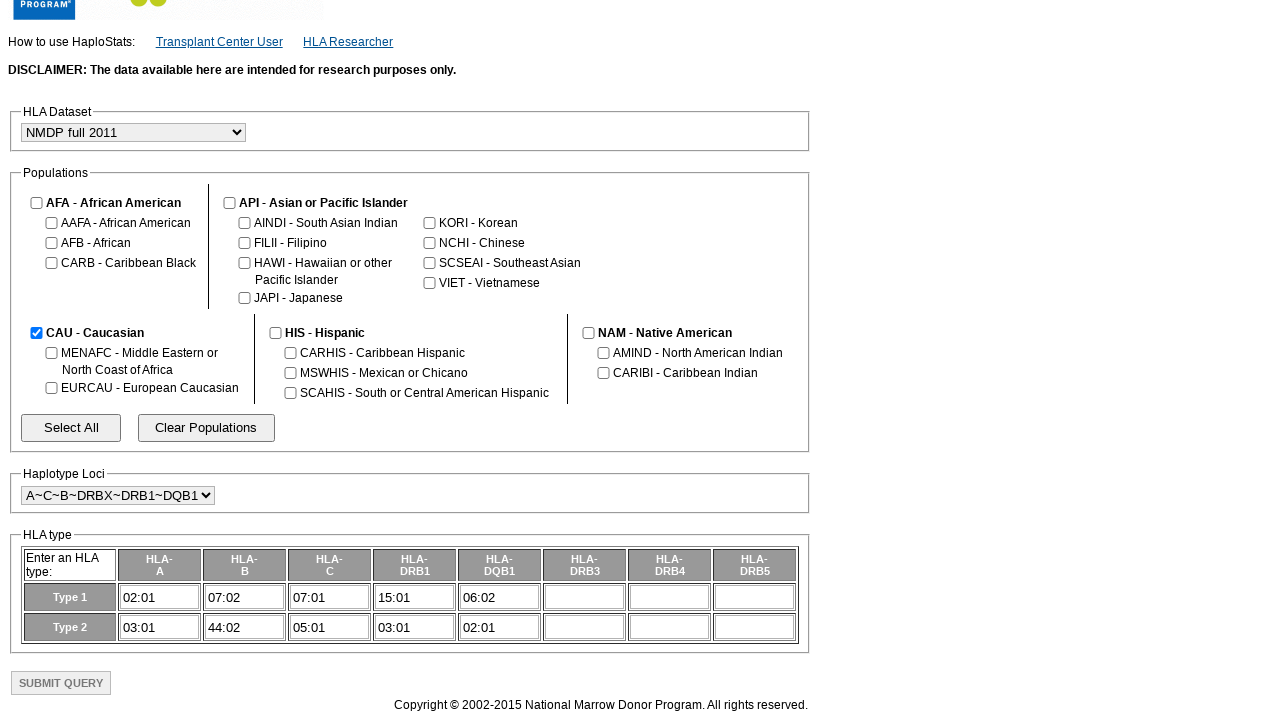

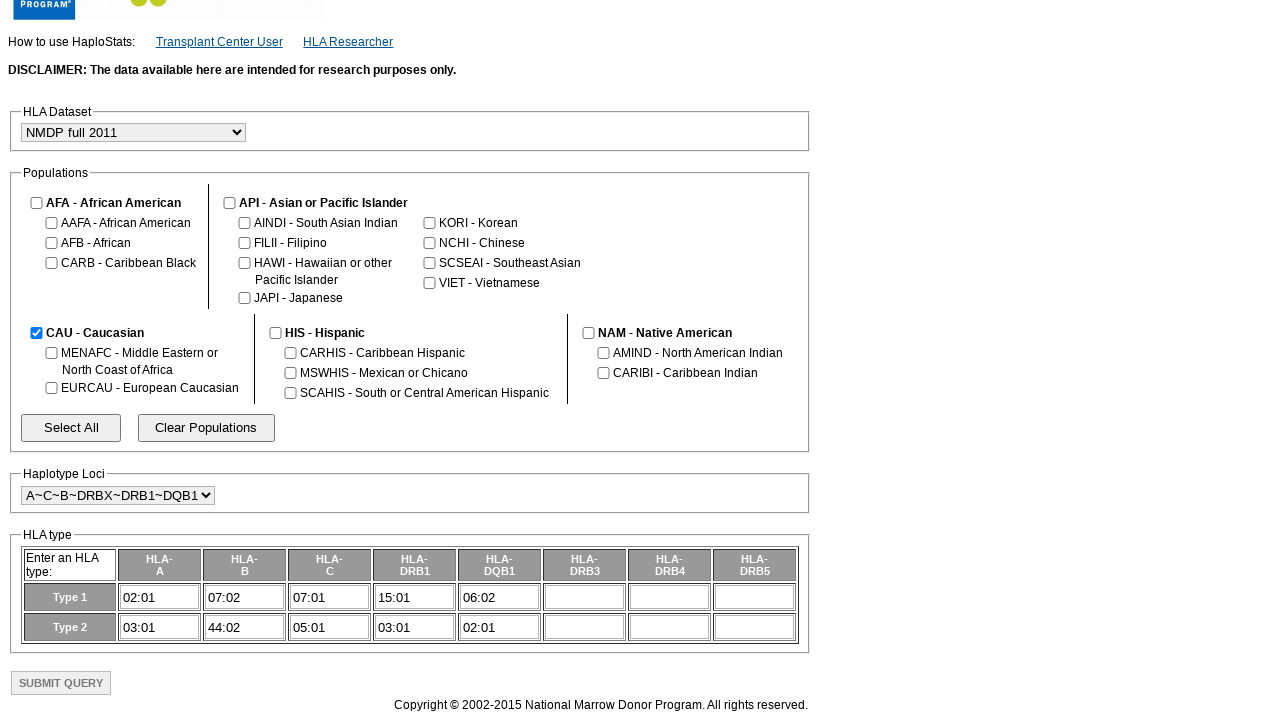